Tests interaction with an iframe on W3Schools by switching to the iframe, clicking a radio button element, and then switching back to the main content

Starting URL: https://www.w3schools.com/tags/tryit.asp?filename=tryhtml5_input_type_radio

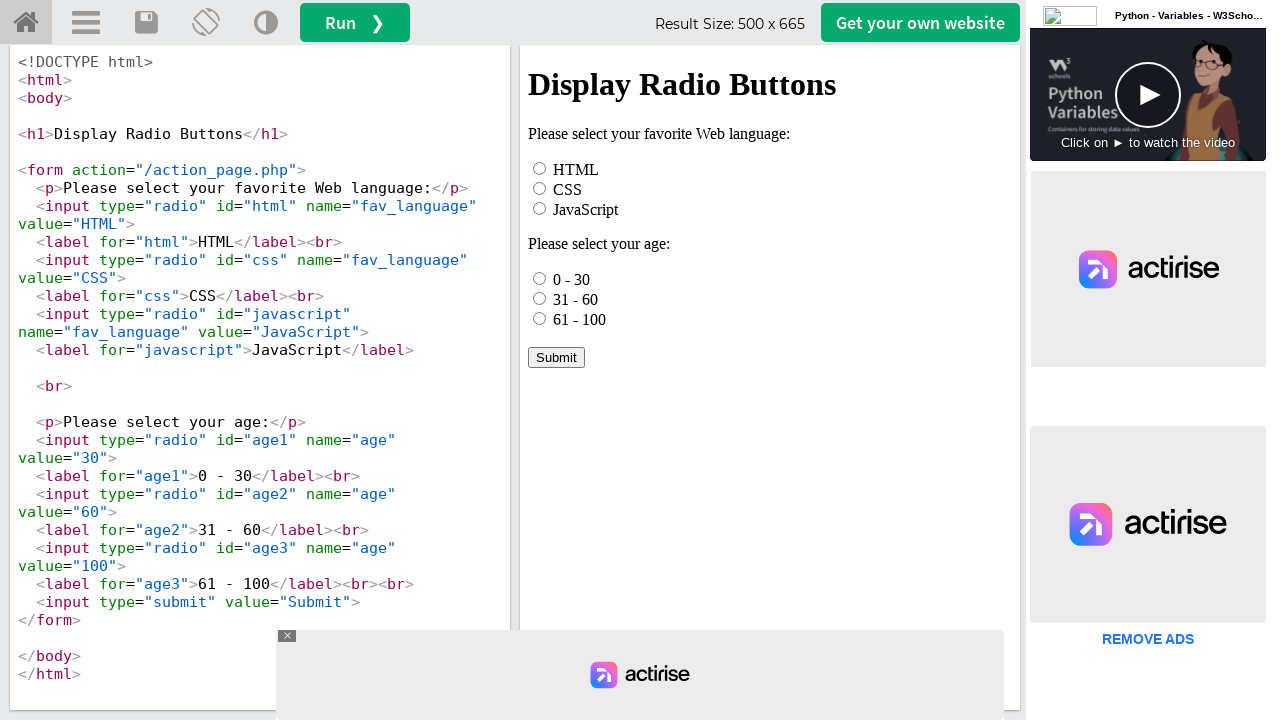

Located iframe with ID 'iframeResult'
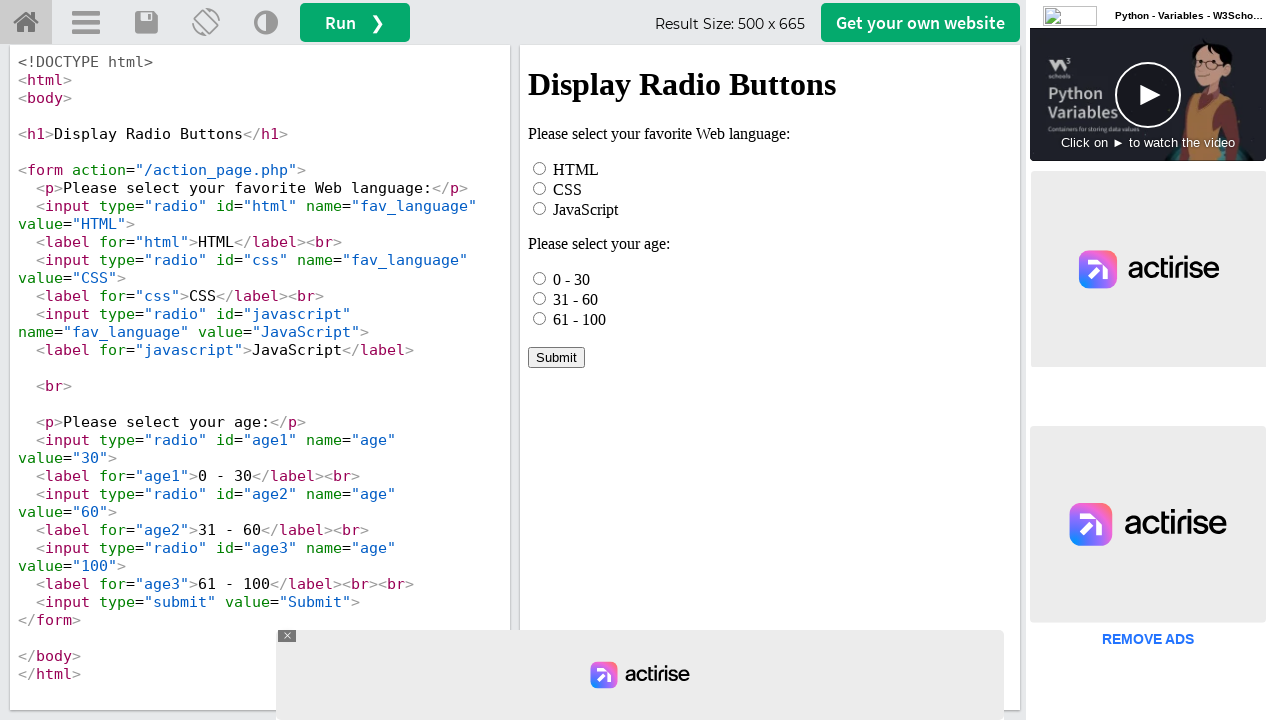

Clicked the HTML radio button inside the iframe at (540, 168) on #iframeResult >> internal:control=enter-frame >> xpath=//*[@id="html"]
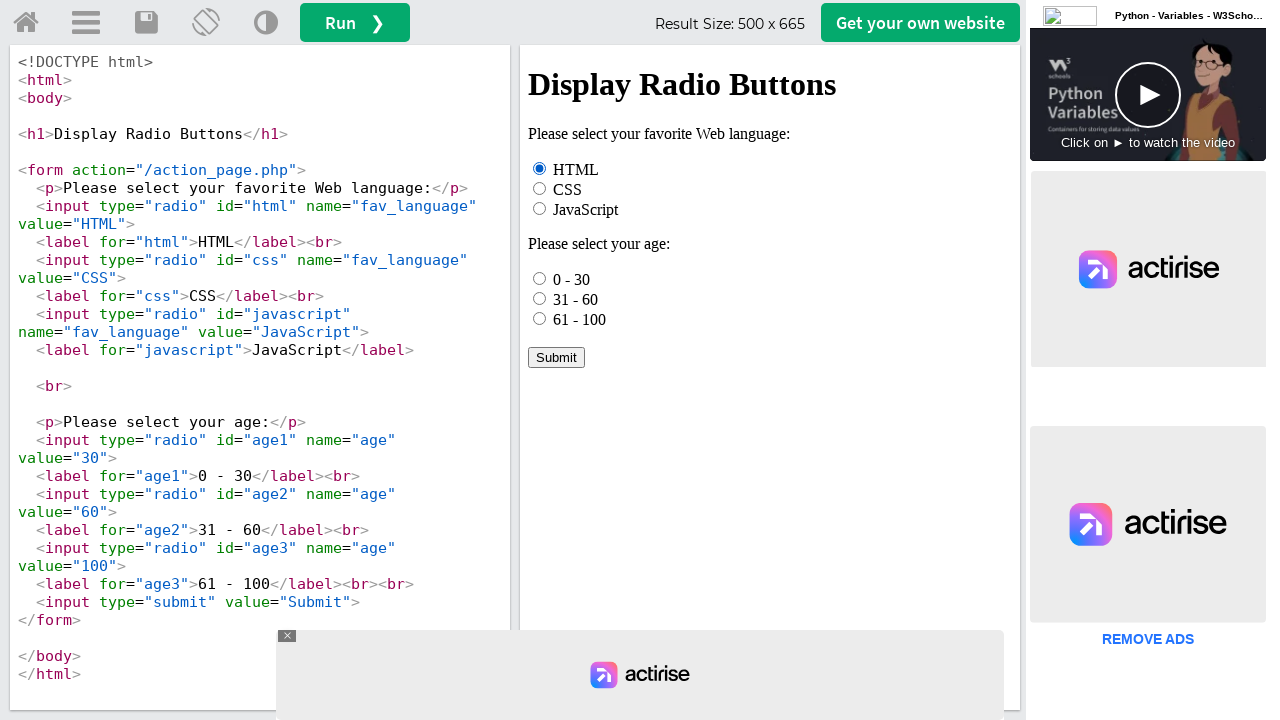

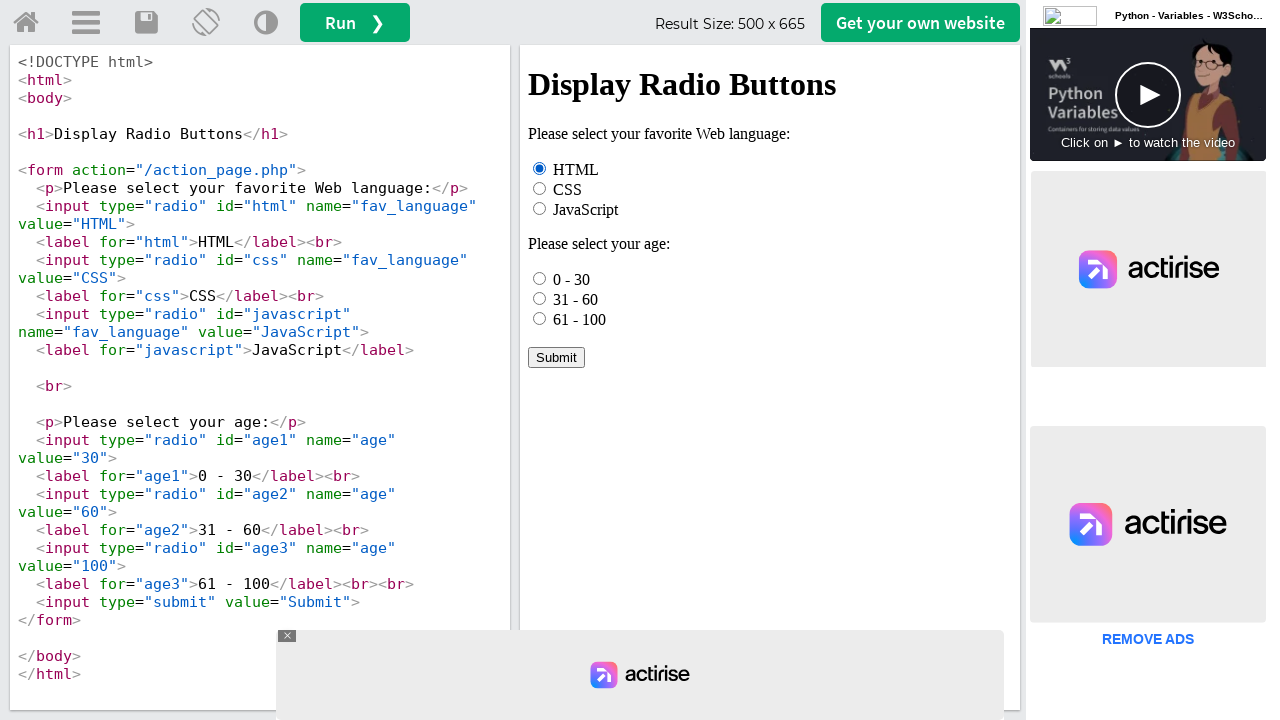